Tests selecting an experience level radio button using relative locator positioning on a practice form

Starting URL: https://awesomeqa.com/practice.html

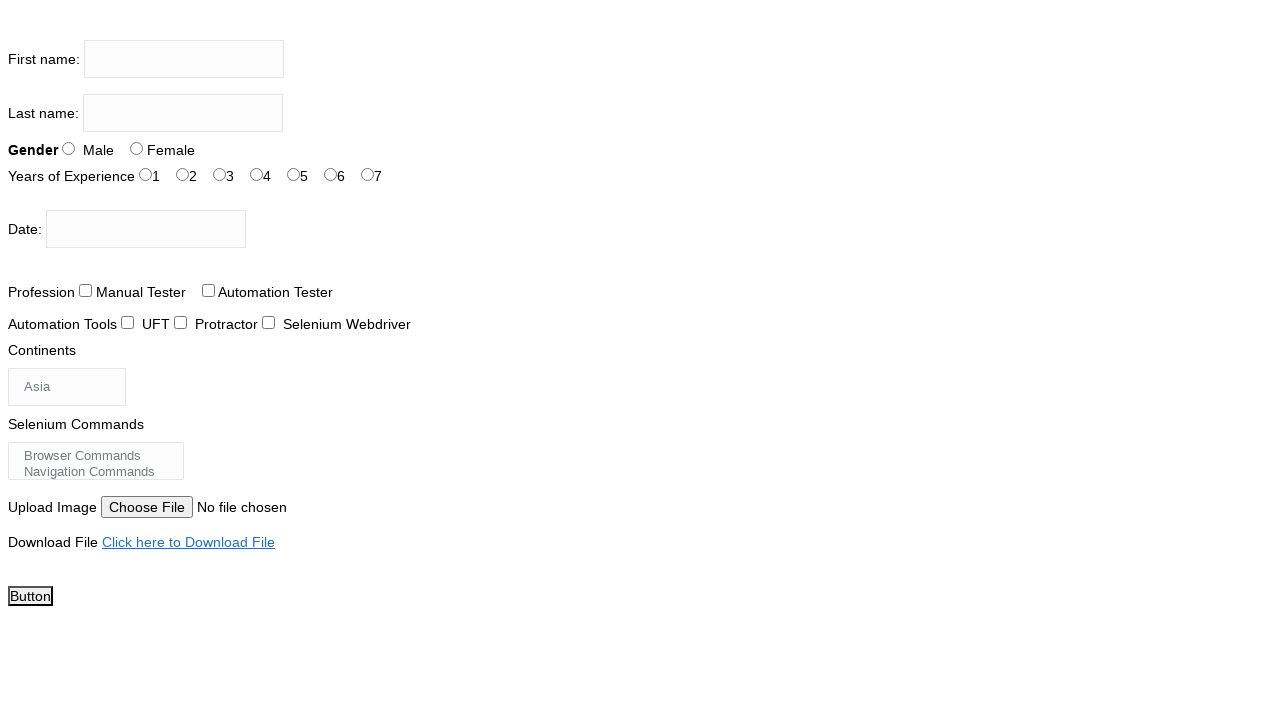

Located 'Years of Experience' span element
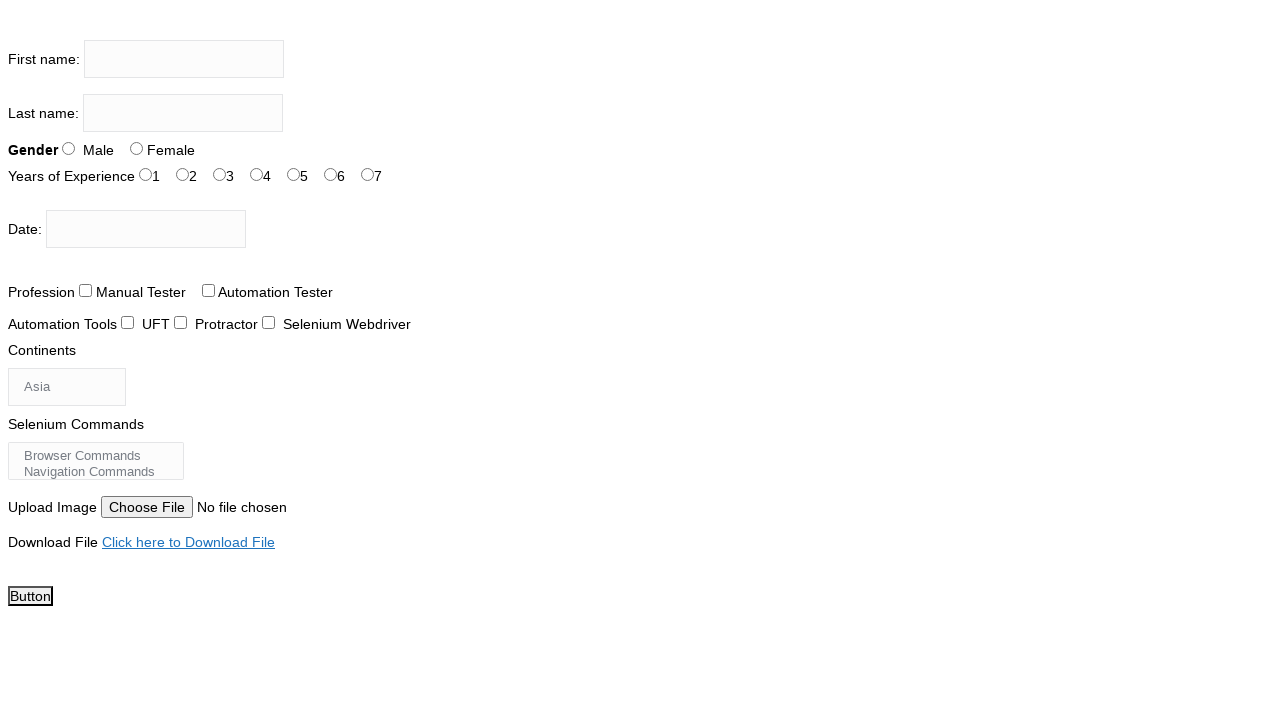

Selected experience level radio button (exp-2) using relative locator positioning at (220, 174) on #exp-2
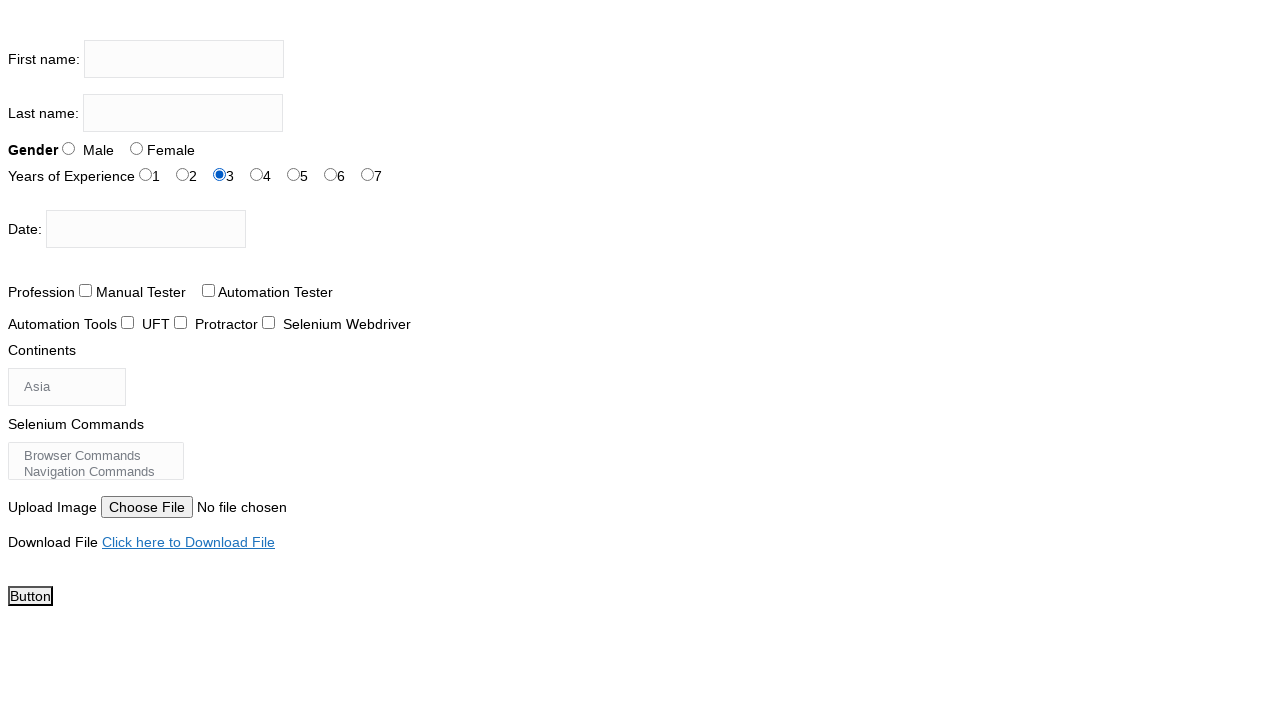

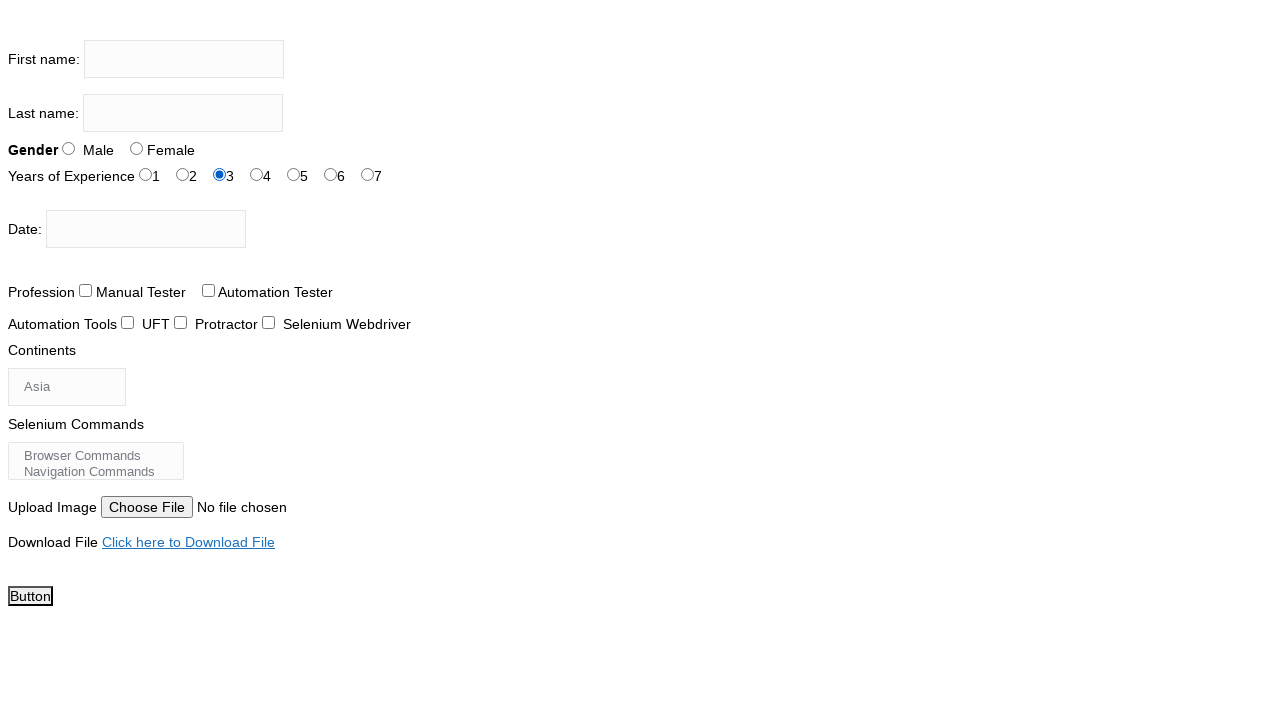